Fills out a registration form with user details including name, address, phone number, SSN, username and password, then submits the form

Starting URL: https://parabank.parasoft.com/parabank/register.htm

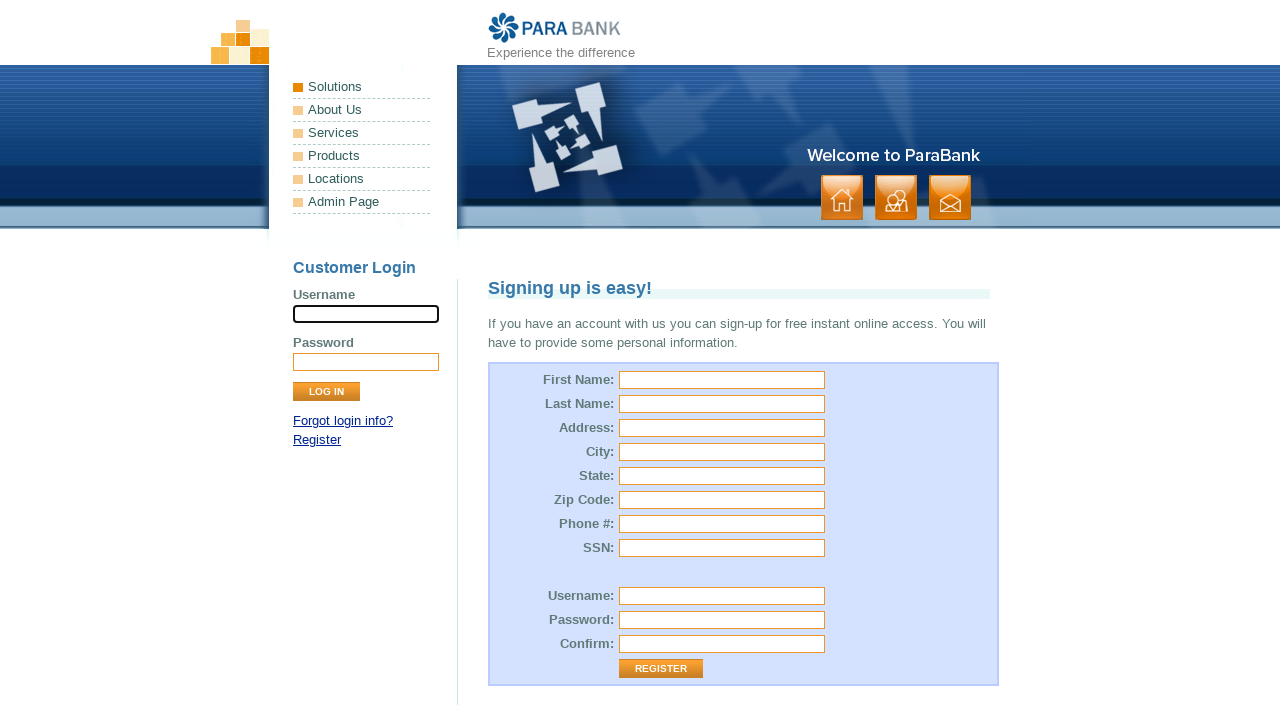

Filled first name field with 'Bilal' on input[name='customer.firstName']
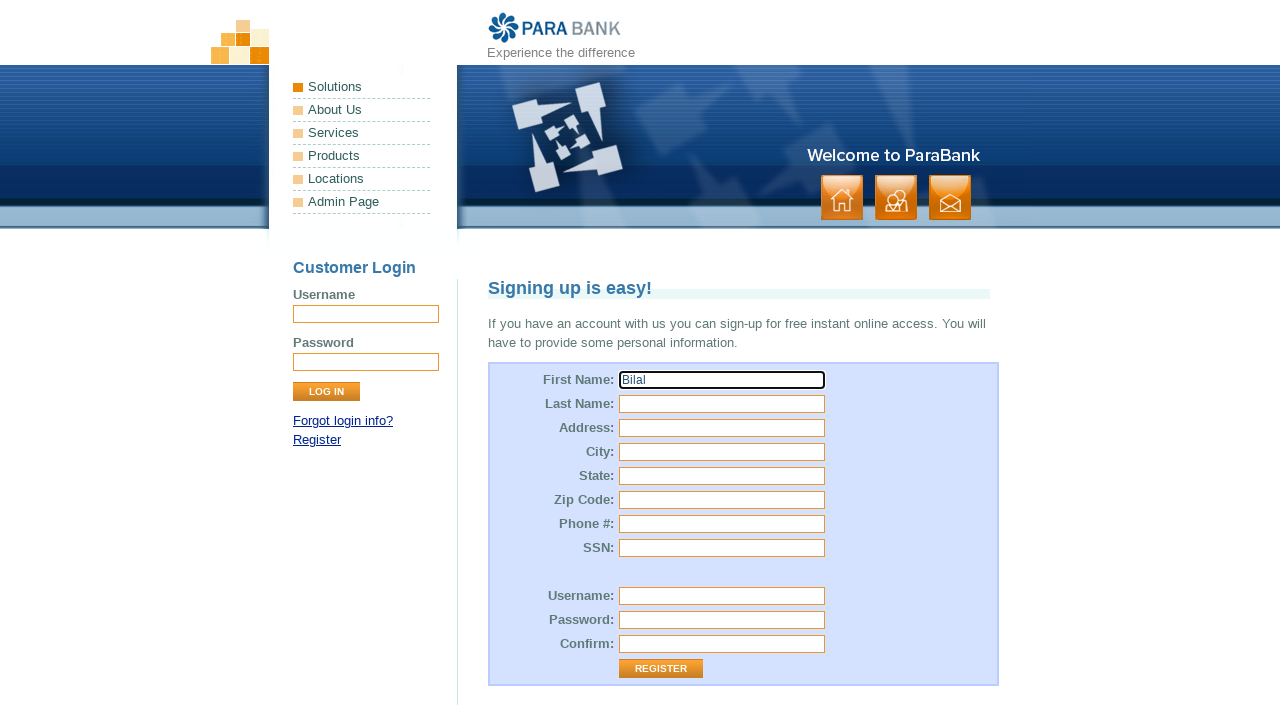

Filled last name field with 'Jawad' on input[name='customer.lastName']
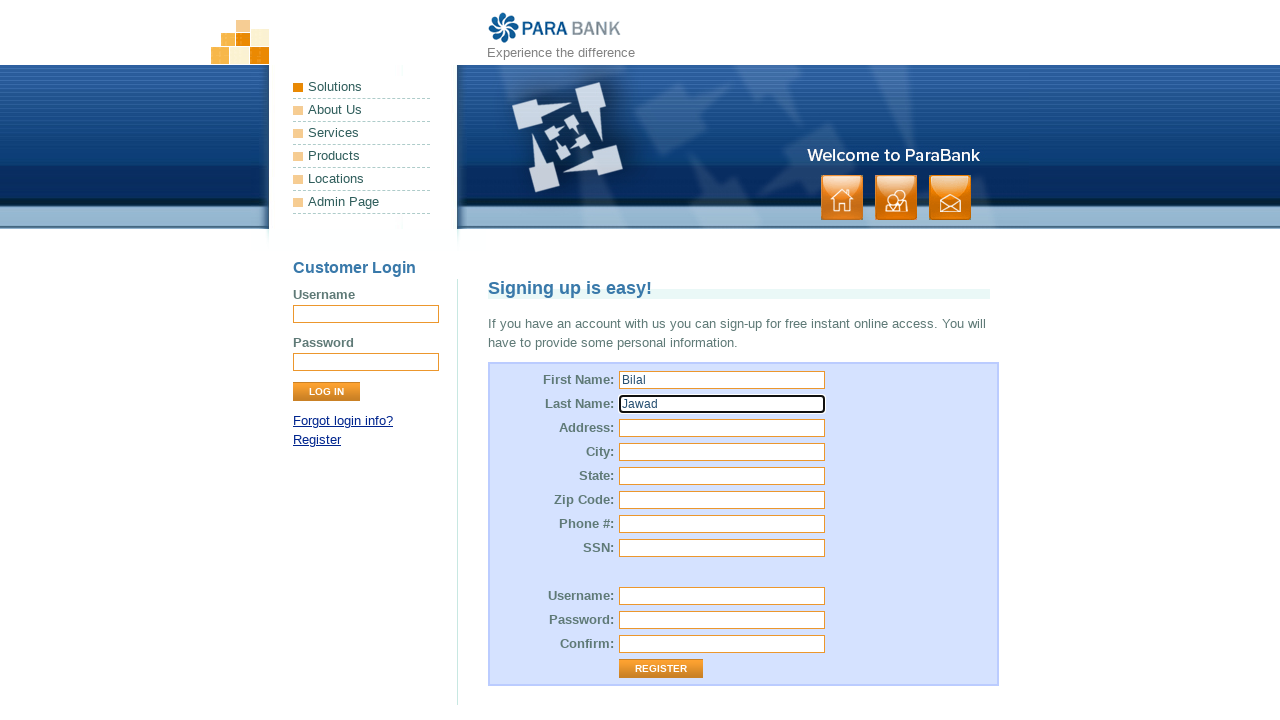

Filled street address field with '5501 Seminary rd' on input[name='customer.address.street']
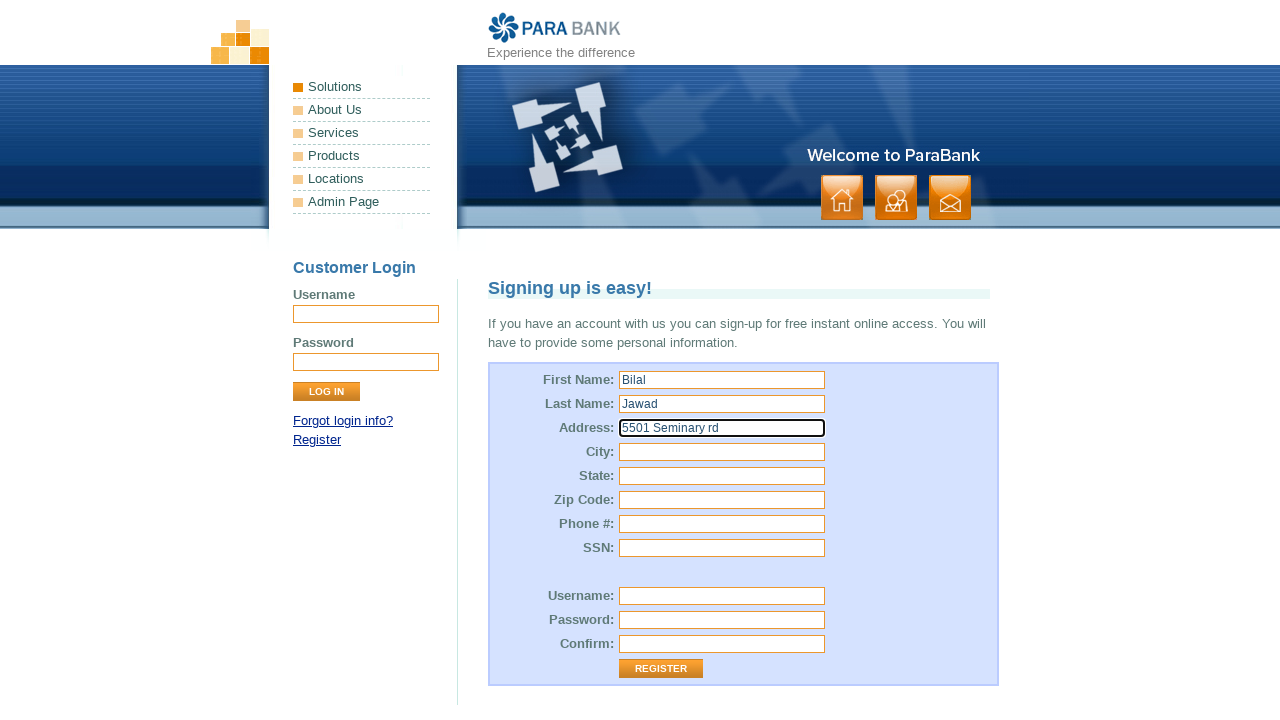

Filled city field with 'Falls Church' on input[name='customer.address.city']
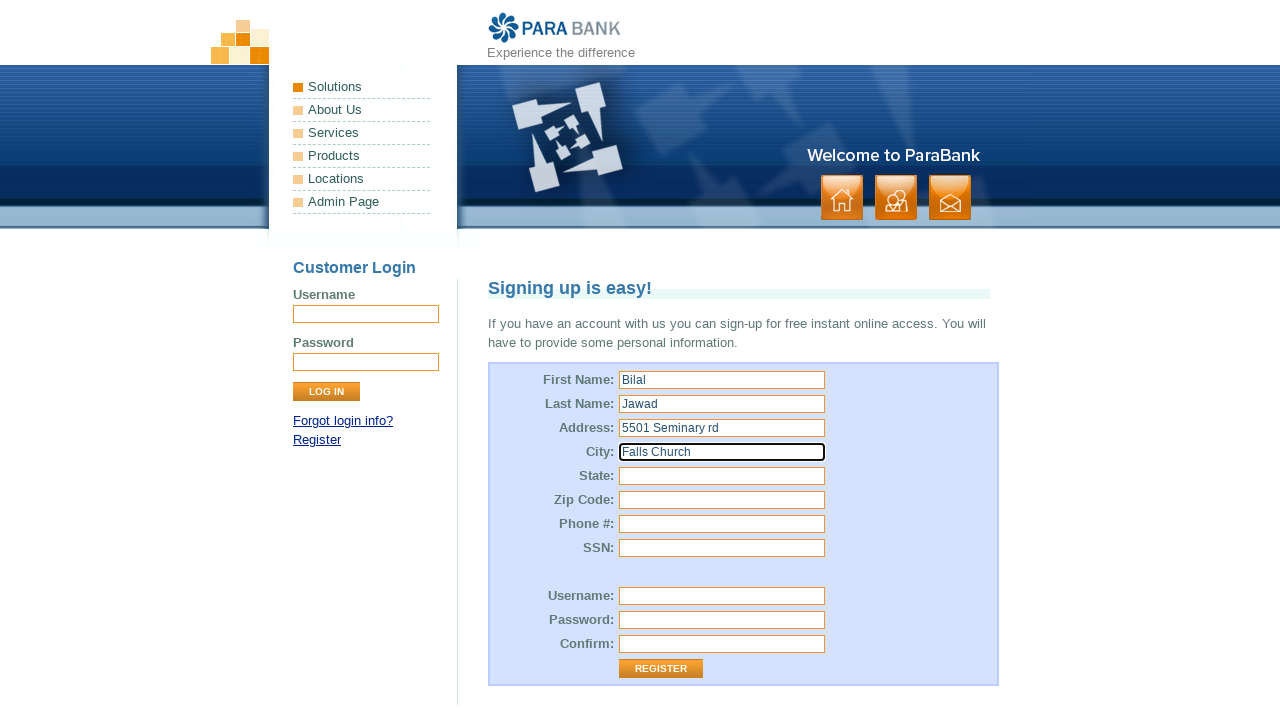

Filled state field with 'Virginia' on input[name='customer.address.state']
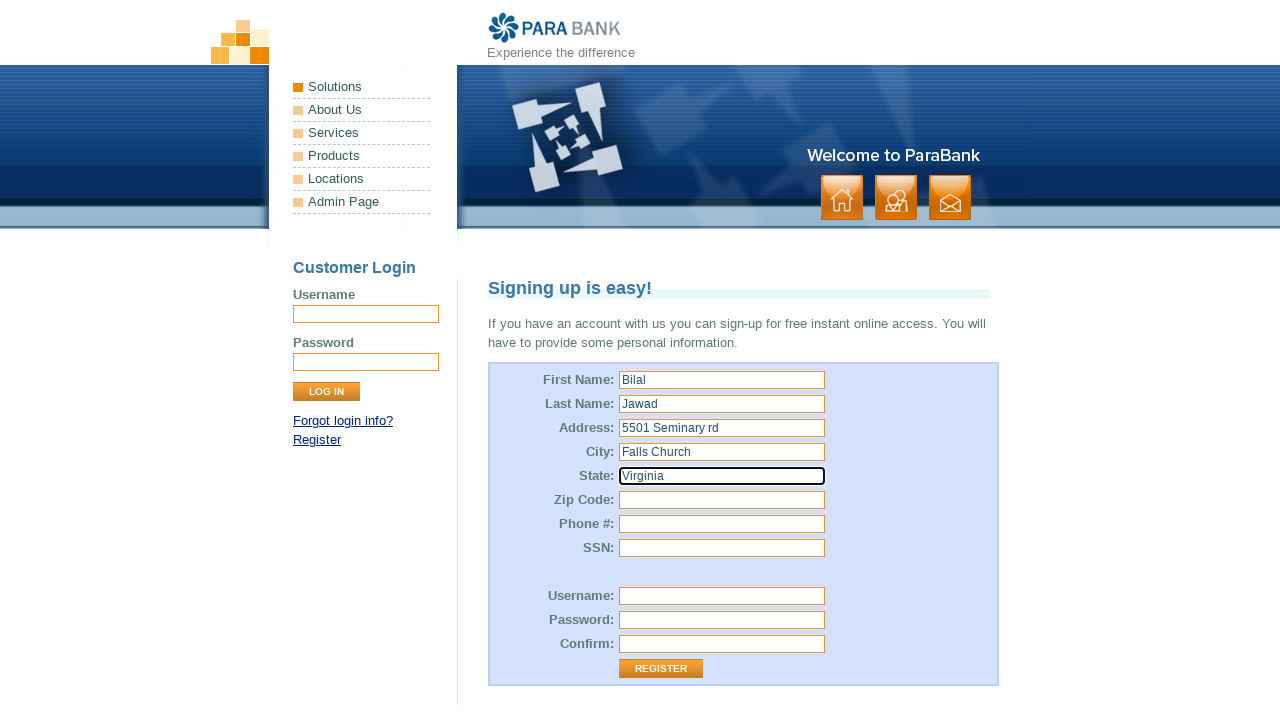

Filled zip code field with '22041' on input[name='customer.address.zipCode']
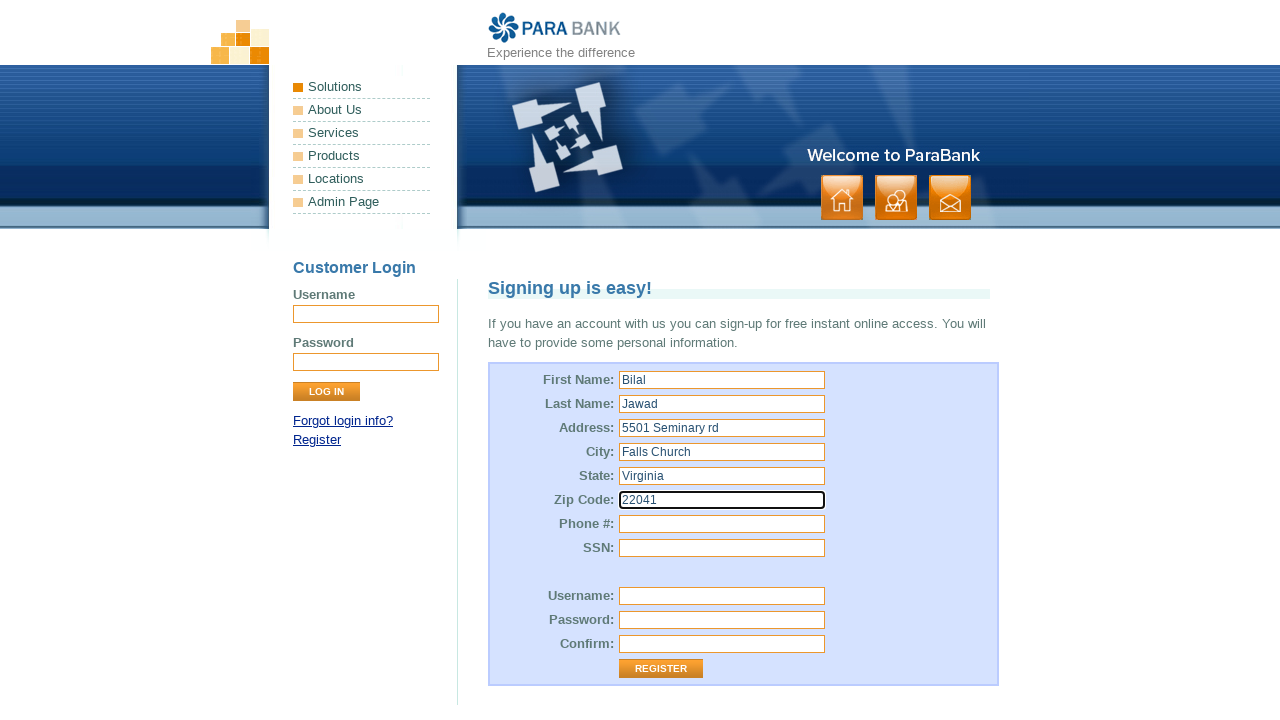

Filled phone number field with '36472638263' on input[name='customer.phoneNumber']
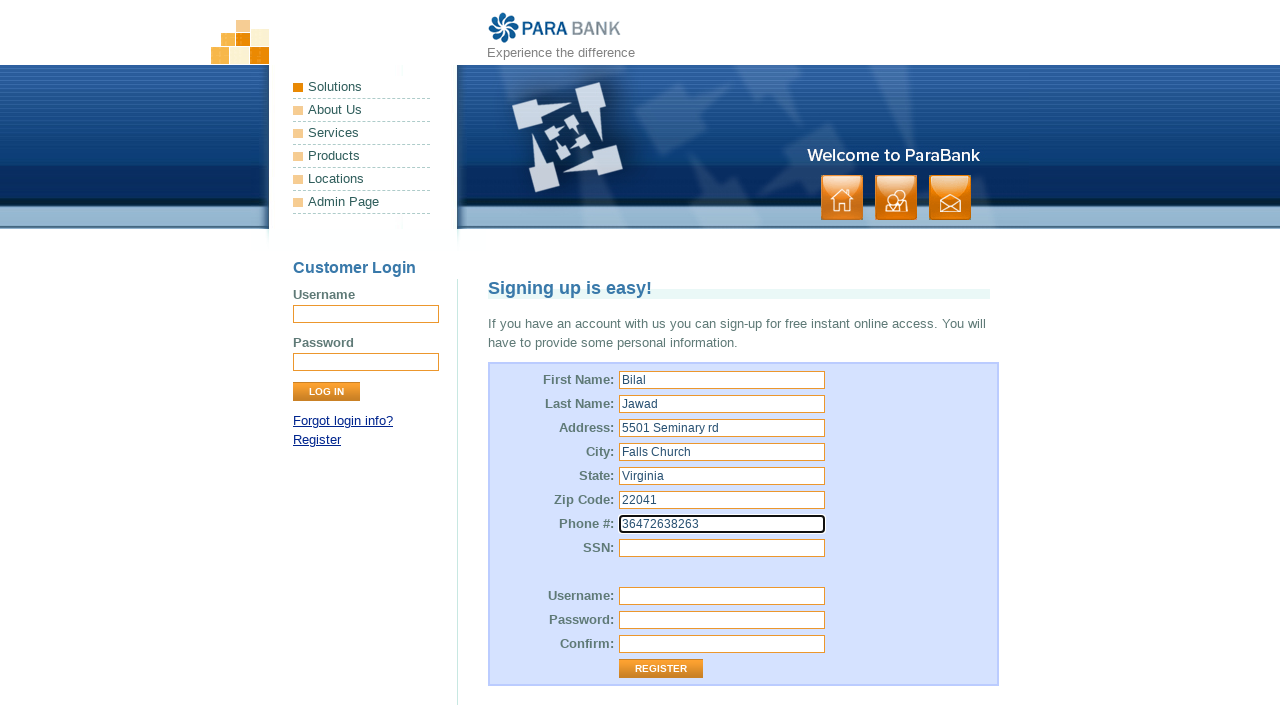

Filled SSN field with '7463864' on input[name='customer.ssn']
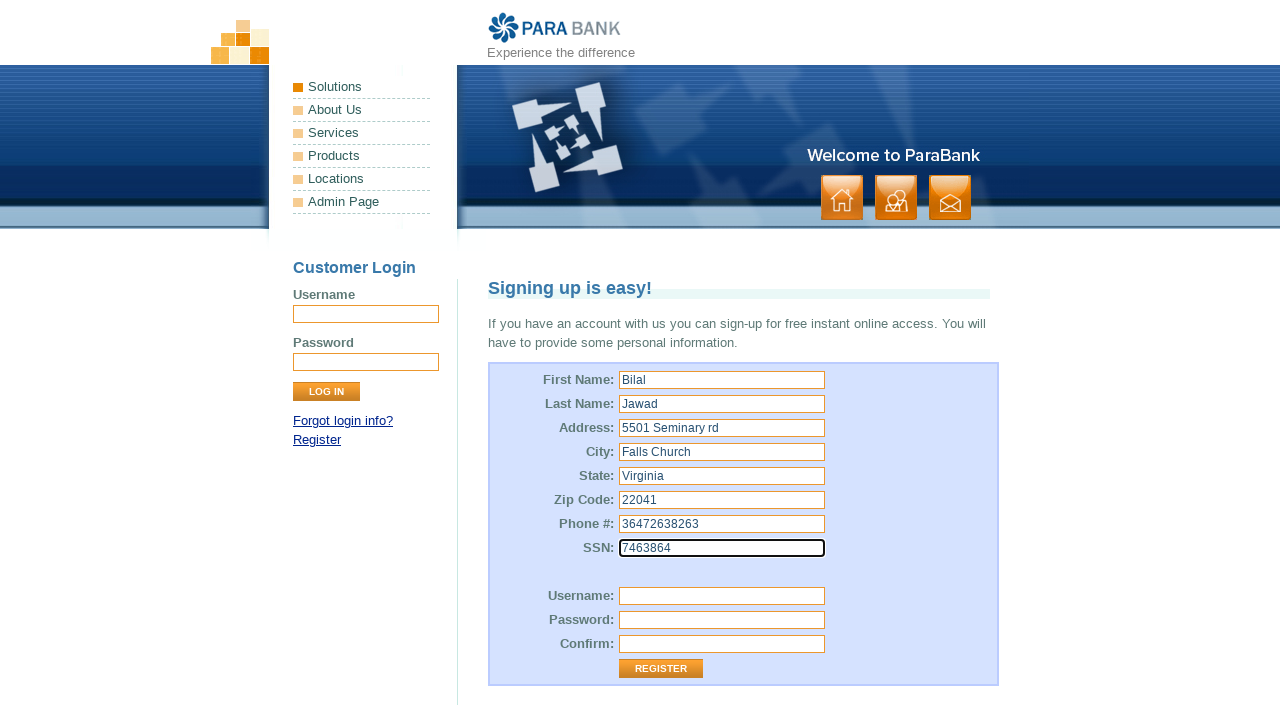

Filled username field with 'SJ5463' on input[name='customer.username']
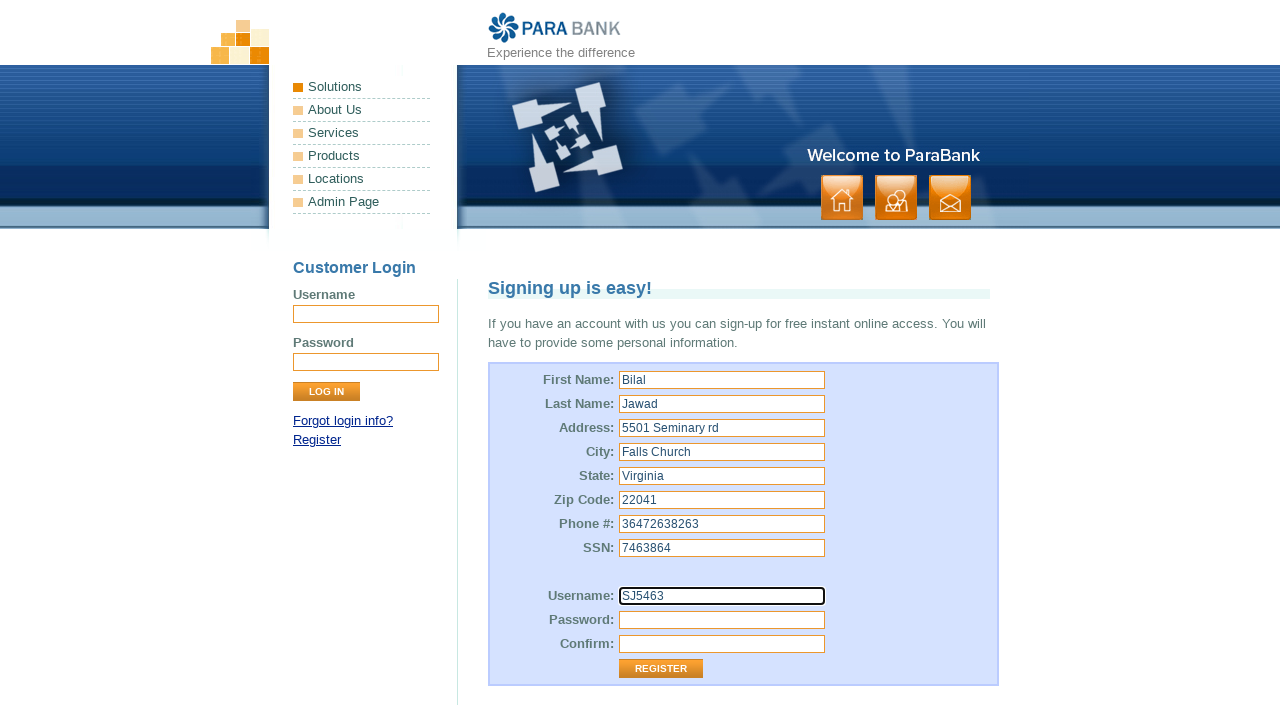

Filled password field with 'gdty4637' on input[name='customer.password']
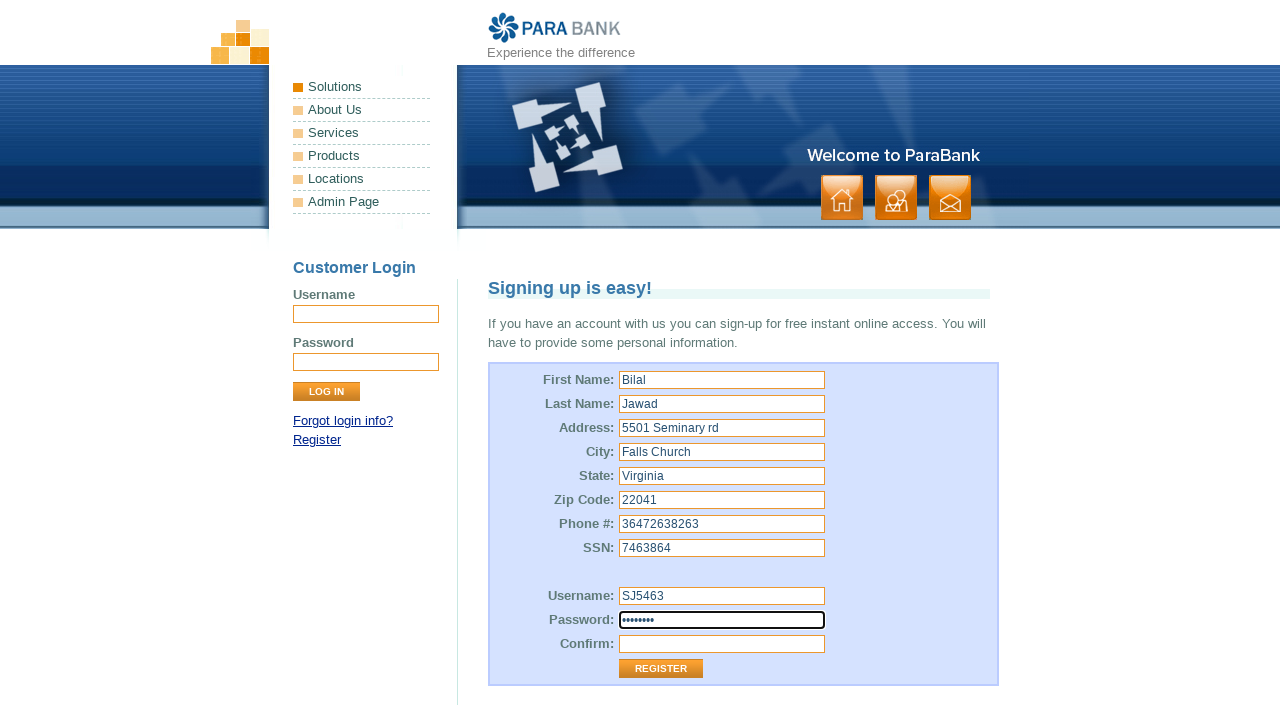

Filled confirm password field with 'gdty4637' on input[name='repeatedPassword']
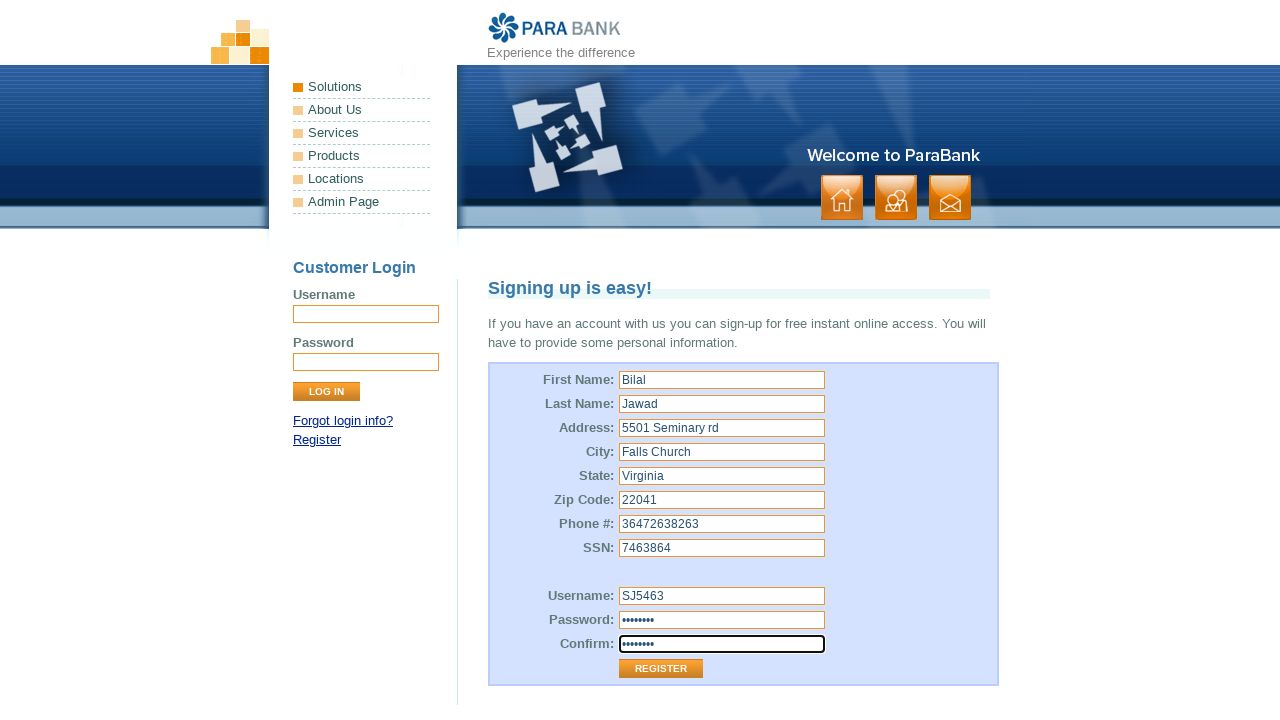

Clicked register button to submit the form at (896, 198) on .button
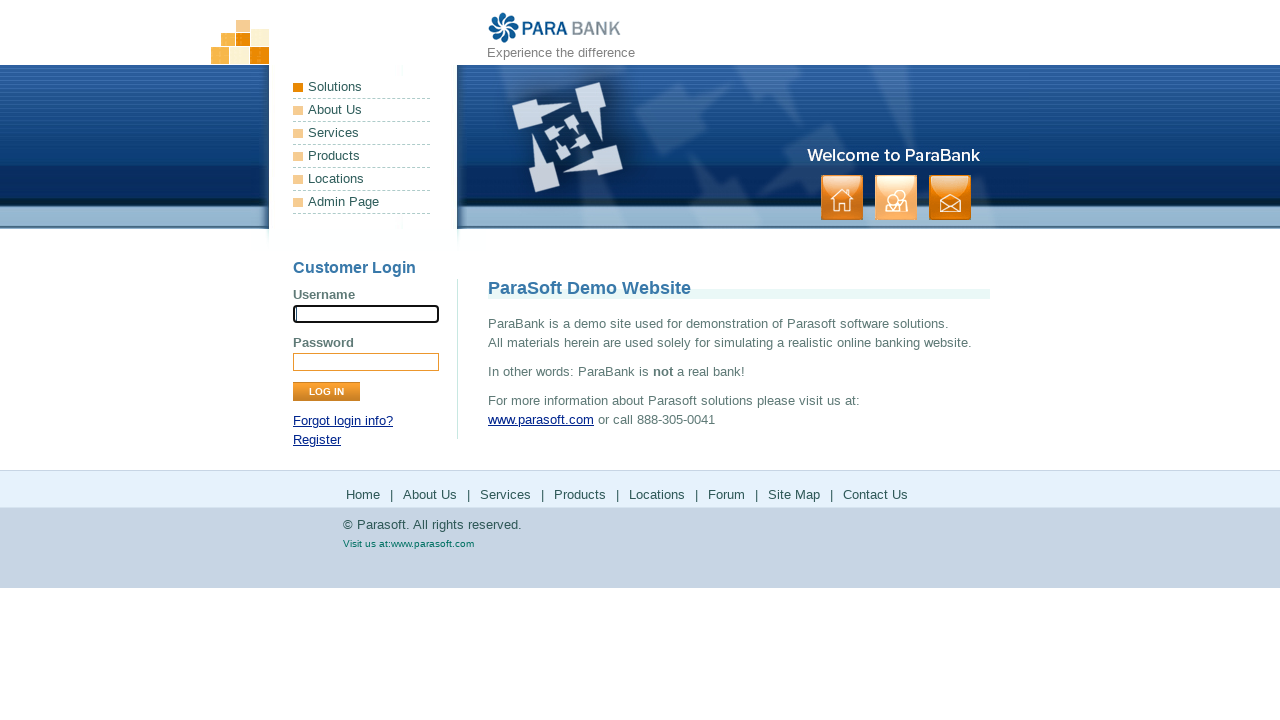

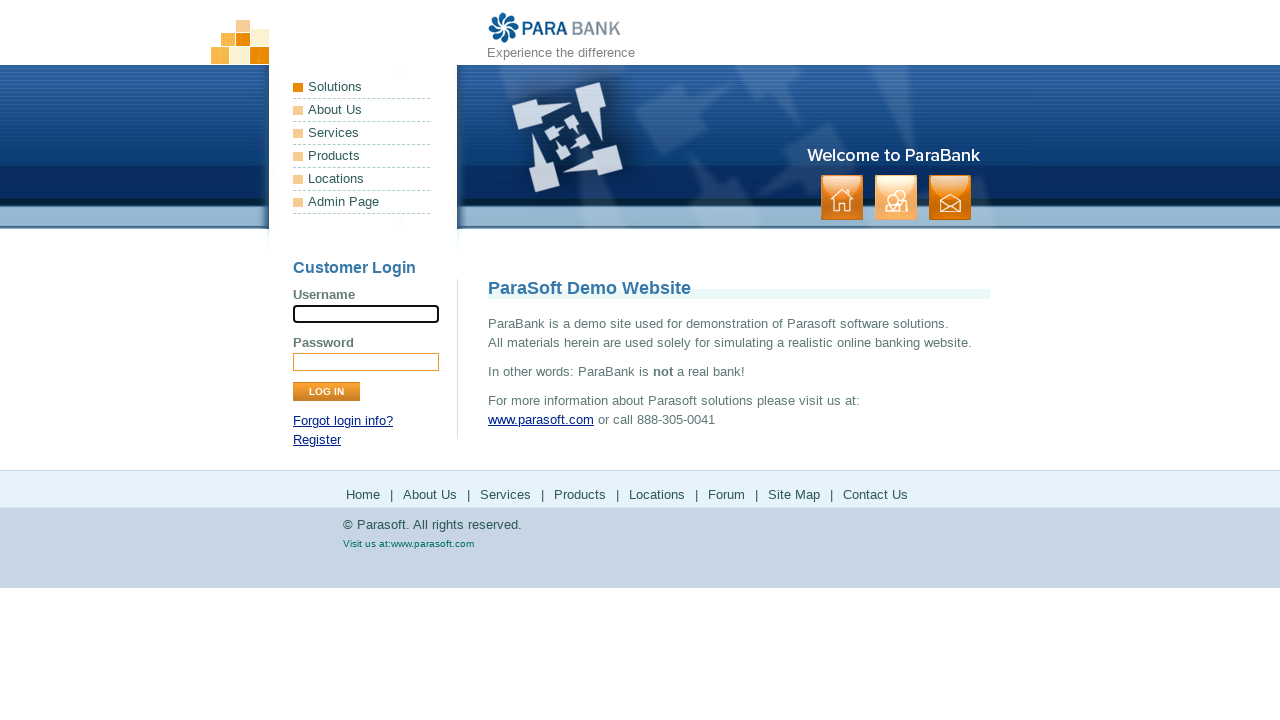